Tests the VDOT 511 traffic website by navigating to Traffic Tables, selecting the Incidents option, entering a search term, and clicking the download button to verify the interface functionality.

Starting URL: https://511.vdot.virginia.gov/

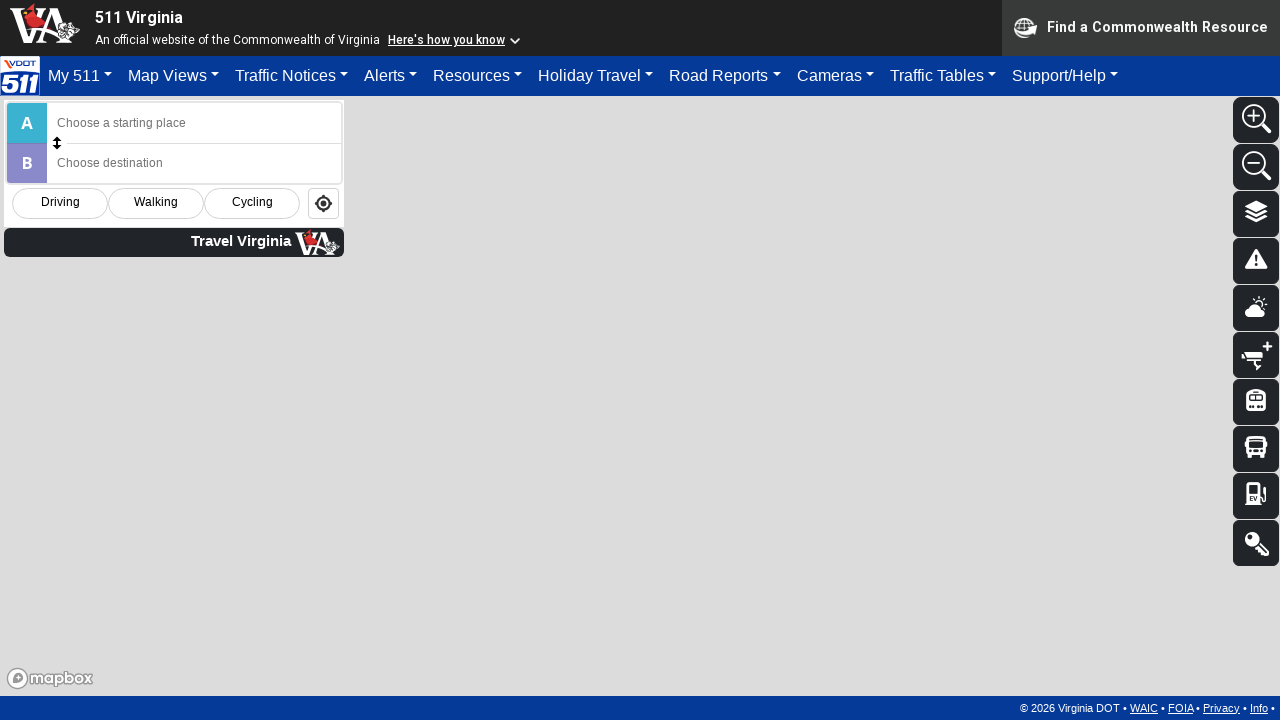

Traffic Tables tab element is present
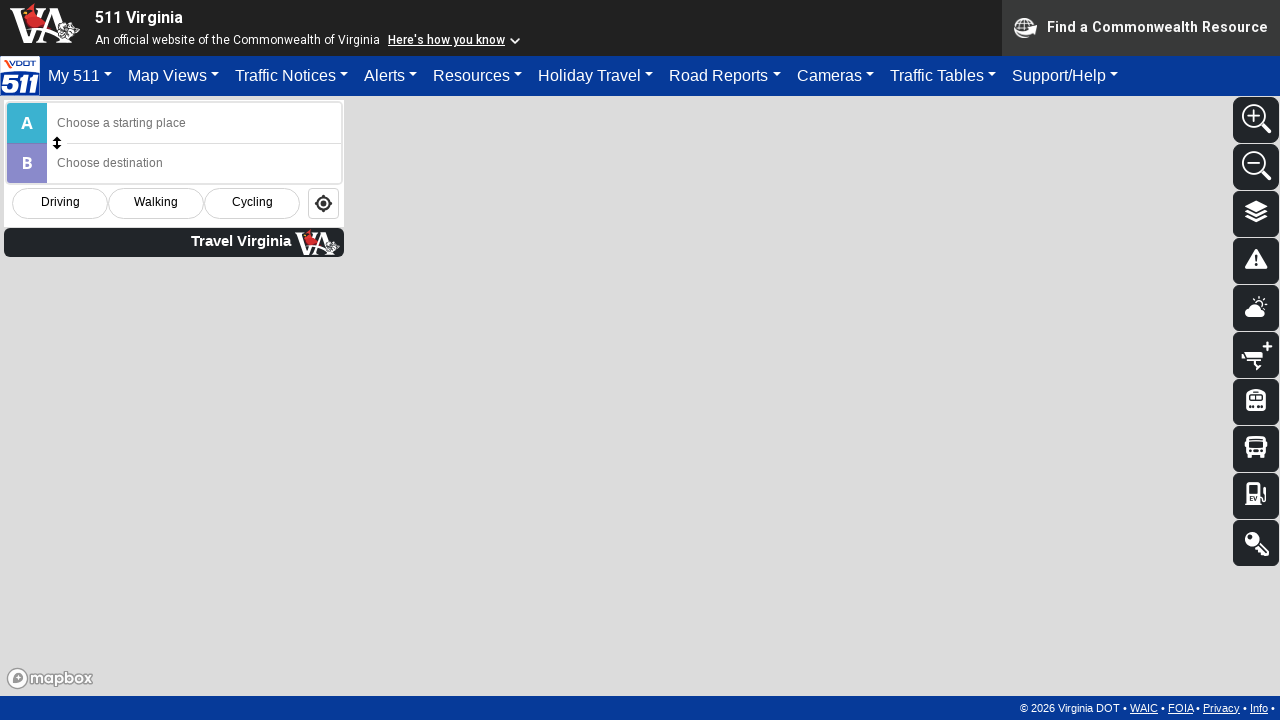

Clicked Traffic Tables tab at (943, 76) on #trafficTables
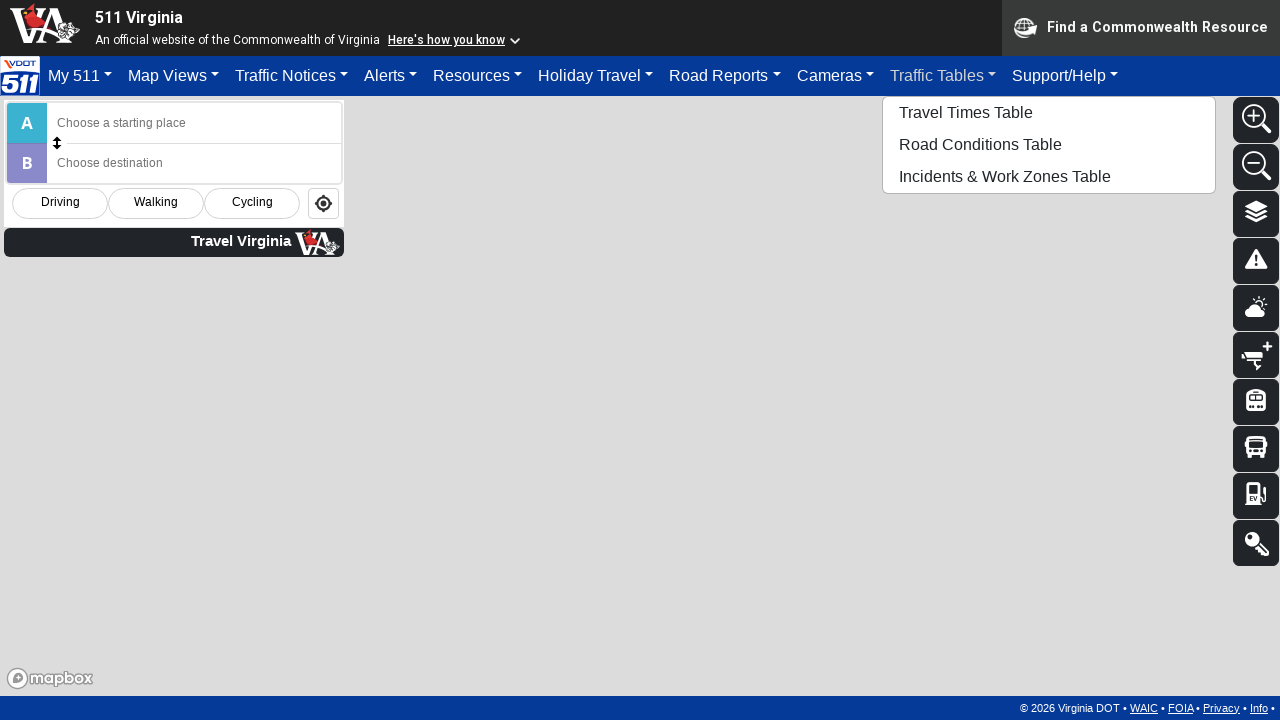

Incidents option element is present
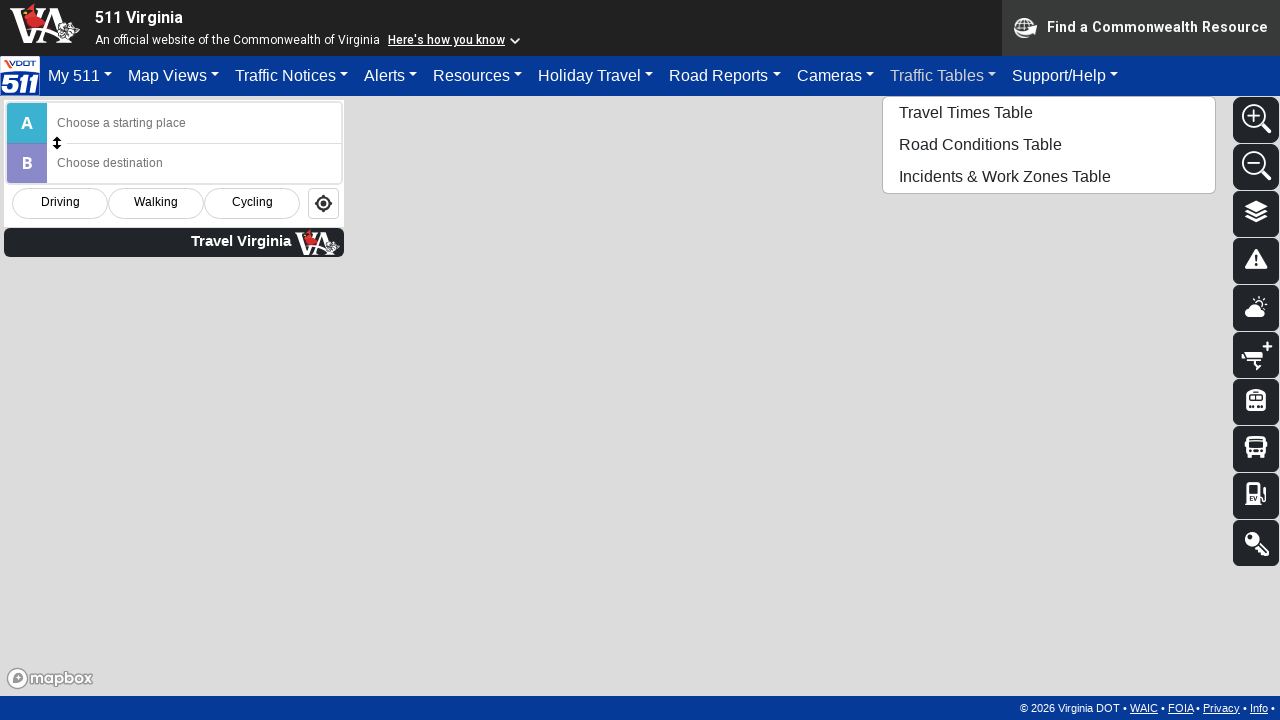

Clicked Incidents option at (1049, 176) on #tblIncd
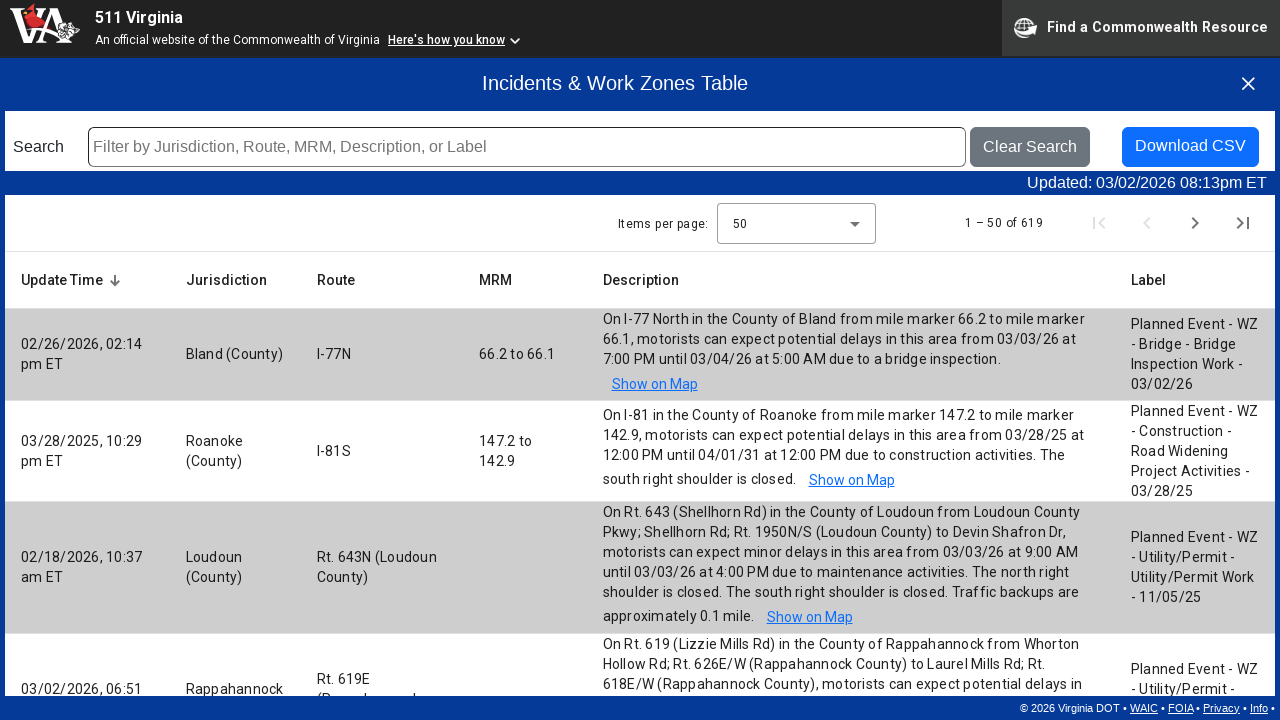

Incidents search box element is present
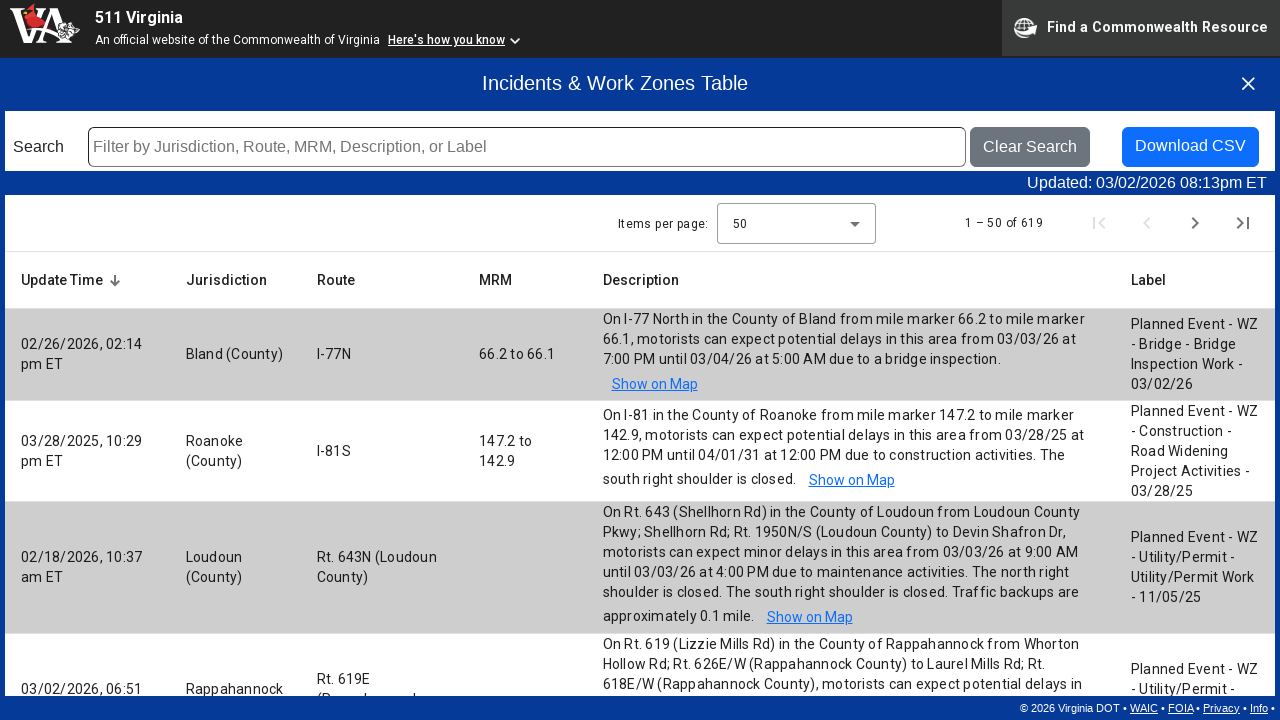

Entered 'incident' search term in incidents search box on #incSearchText
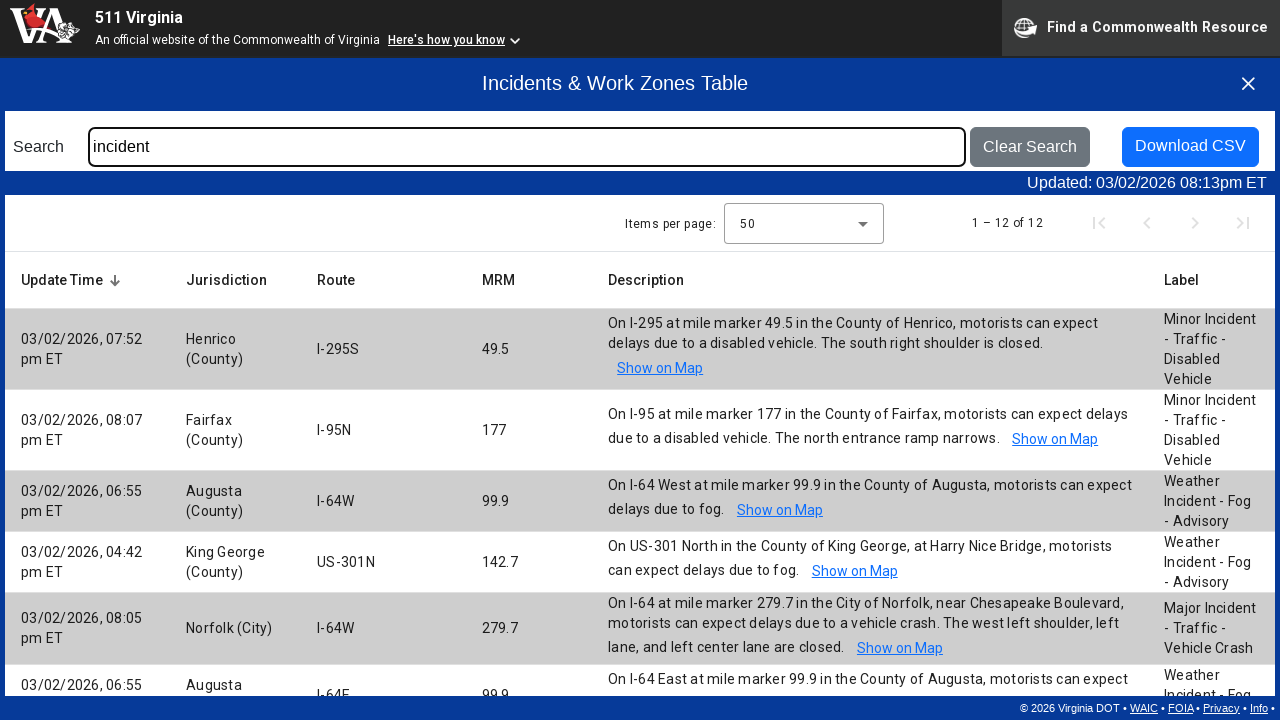

Download button element is present
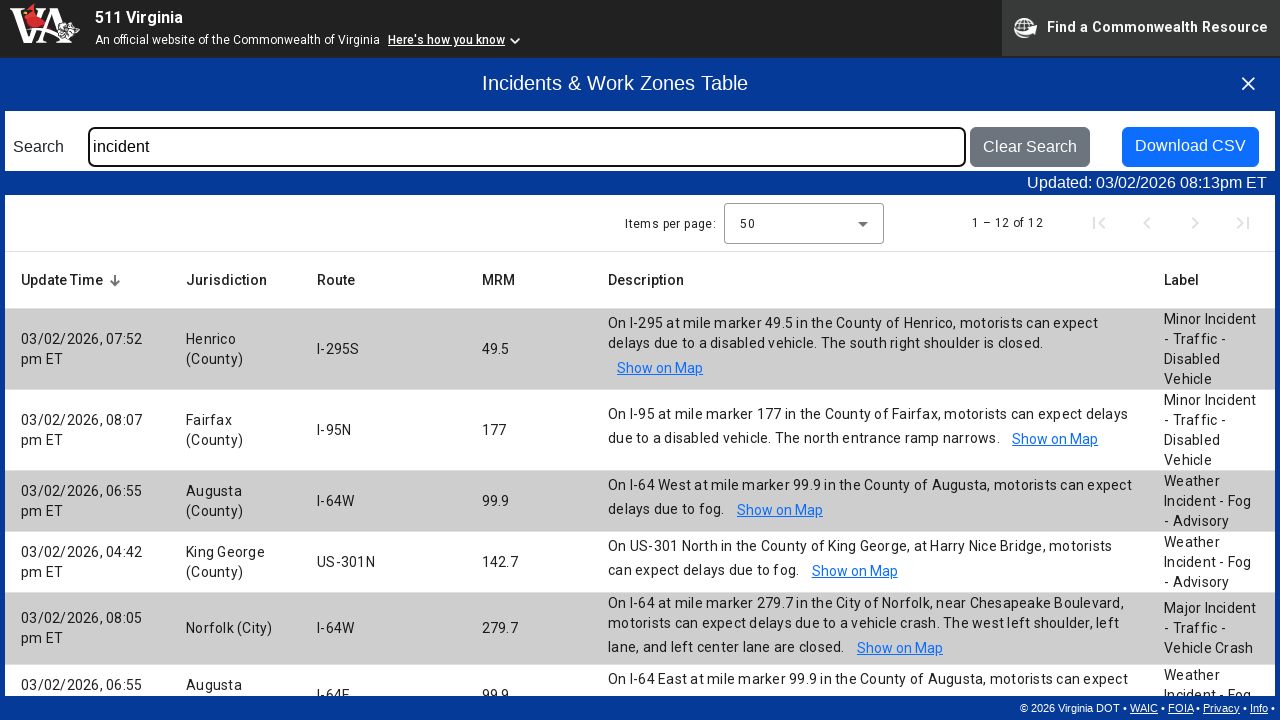

Clicked download button for incidents table at (1190, 147) on #download_incd_table_info
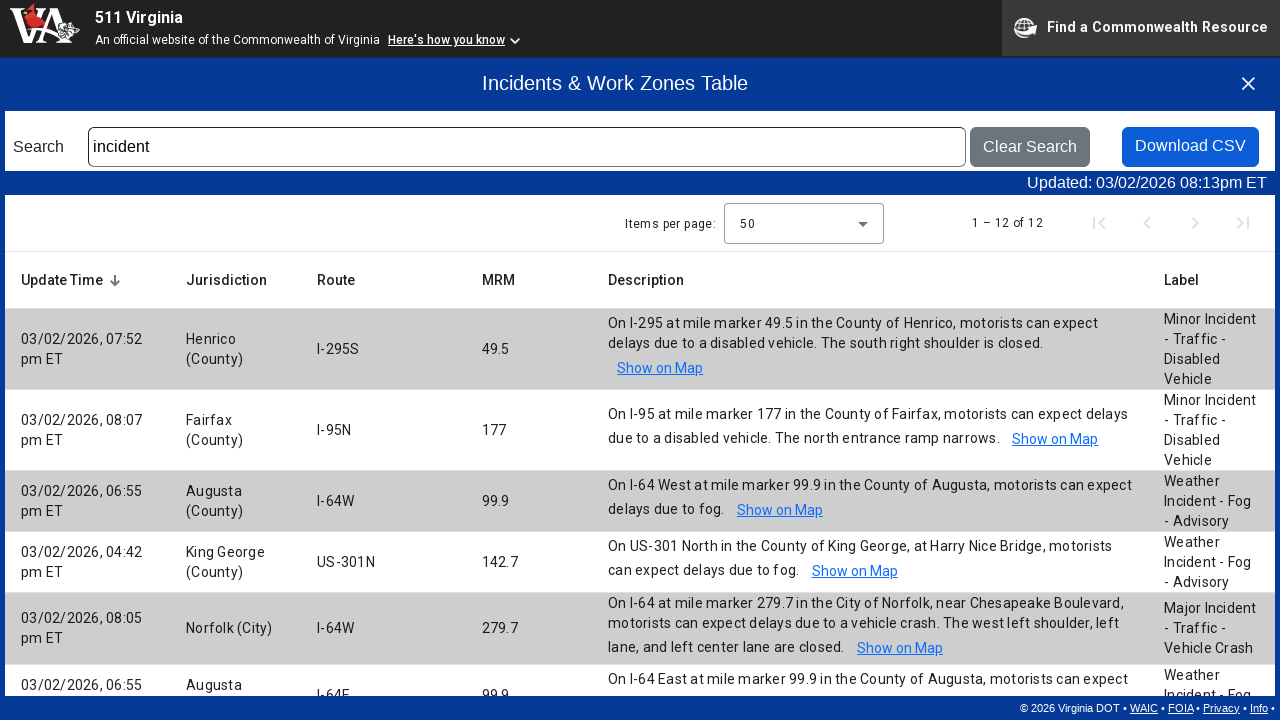

Waited 2 seconds for download to initiate
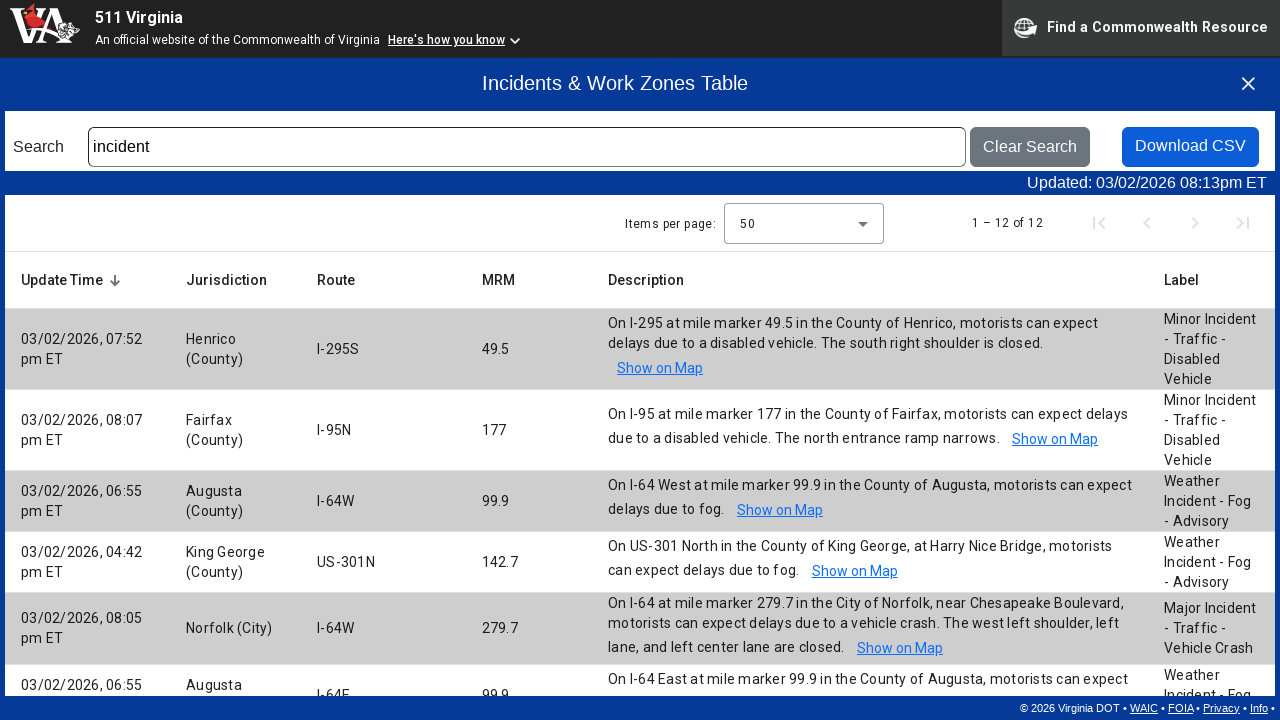

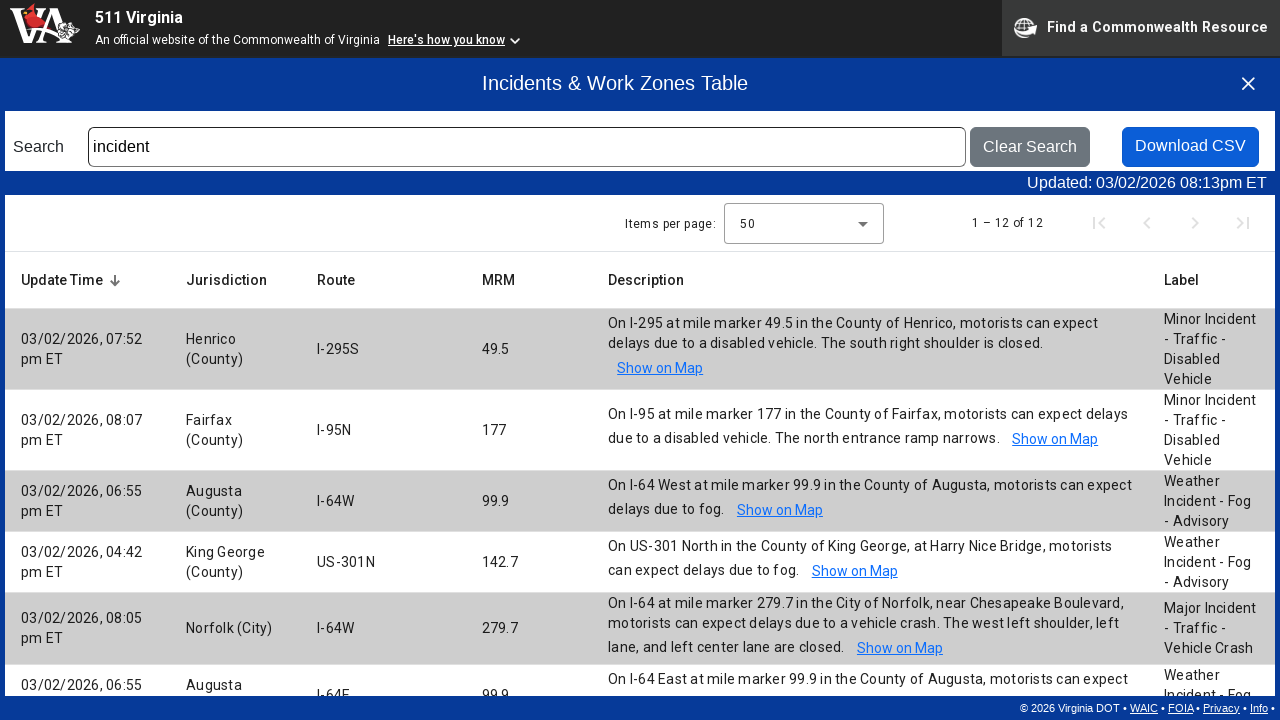